Tests that clicking on the 'Docs' menu item in the navigation panel navigates to the Getting Started documentation page

Starting URL: https://webdriver.io/

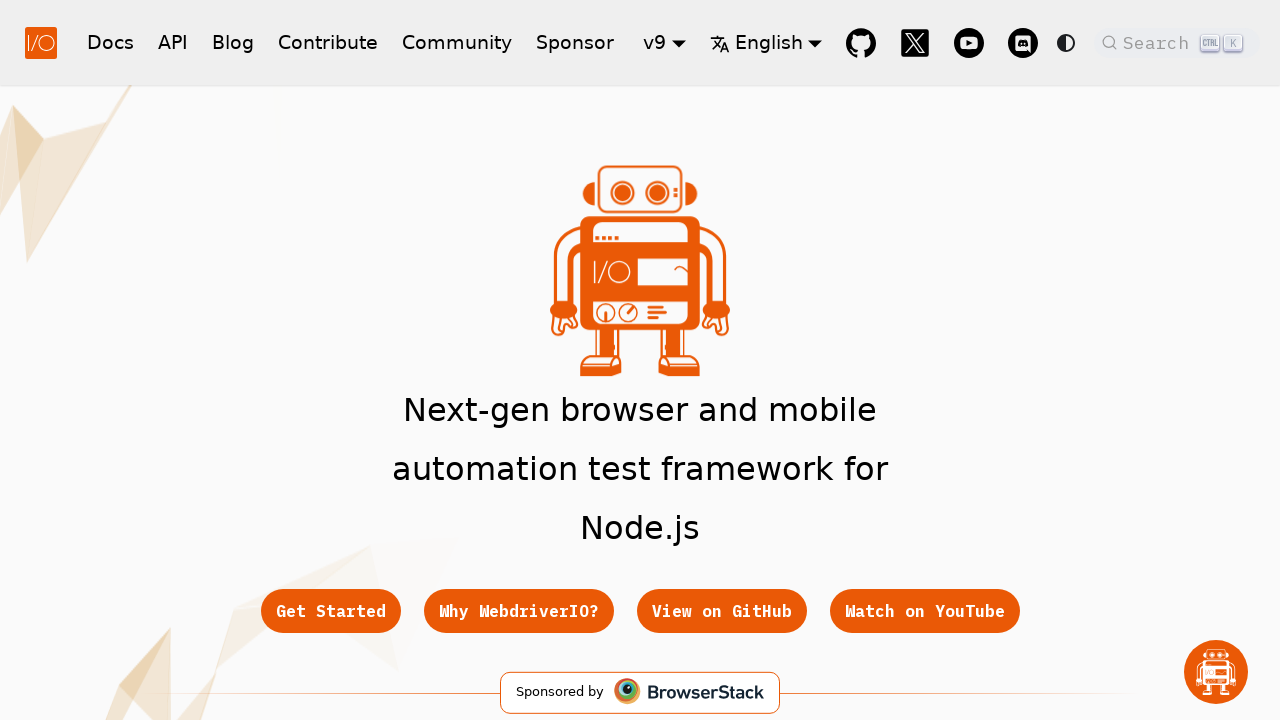

Set viewport size to 960x1080 to trigger mobile navigation
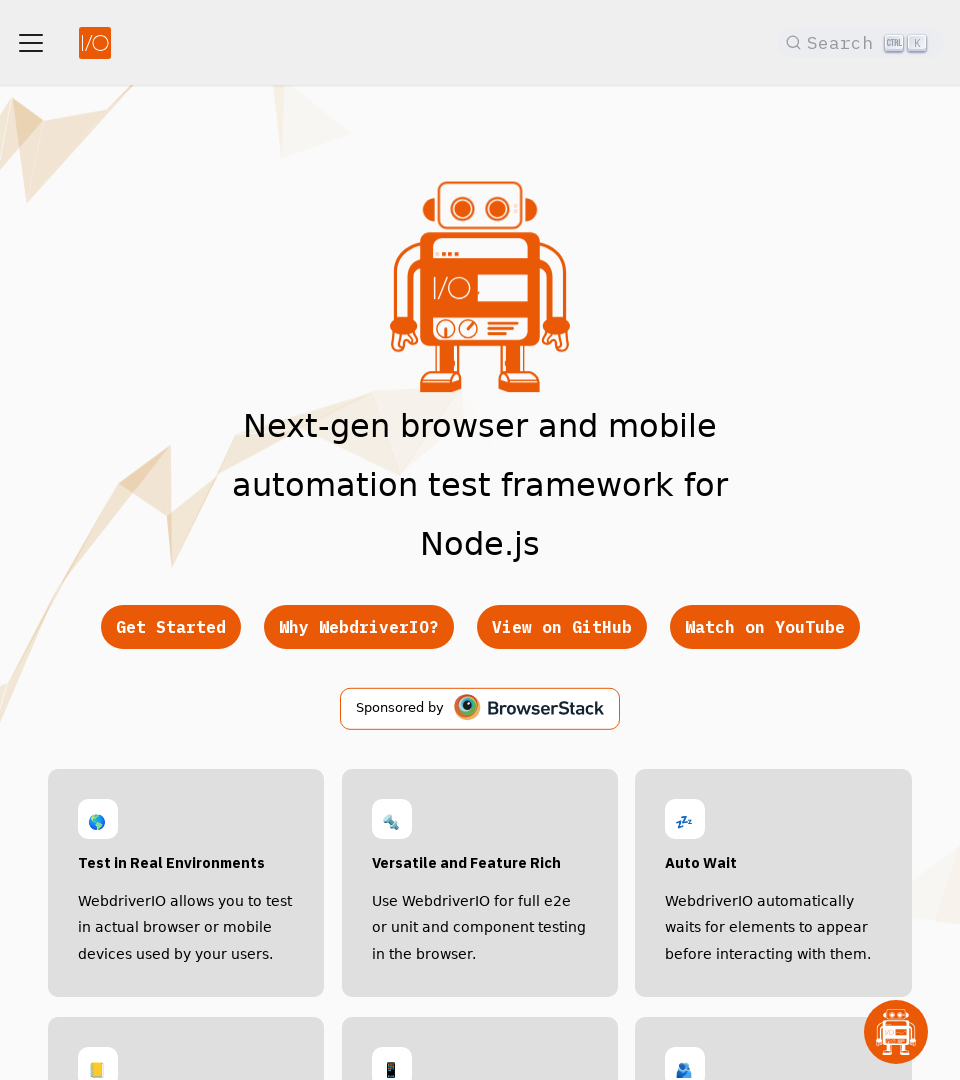

Clicked navigation hamburger menu button at (31, 42) on button.navbar__toggle
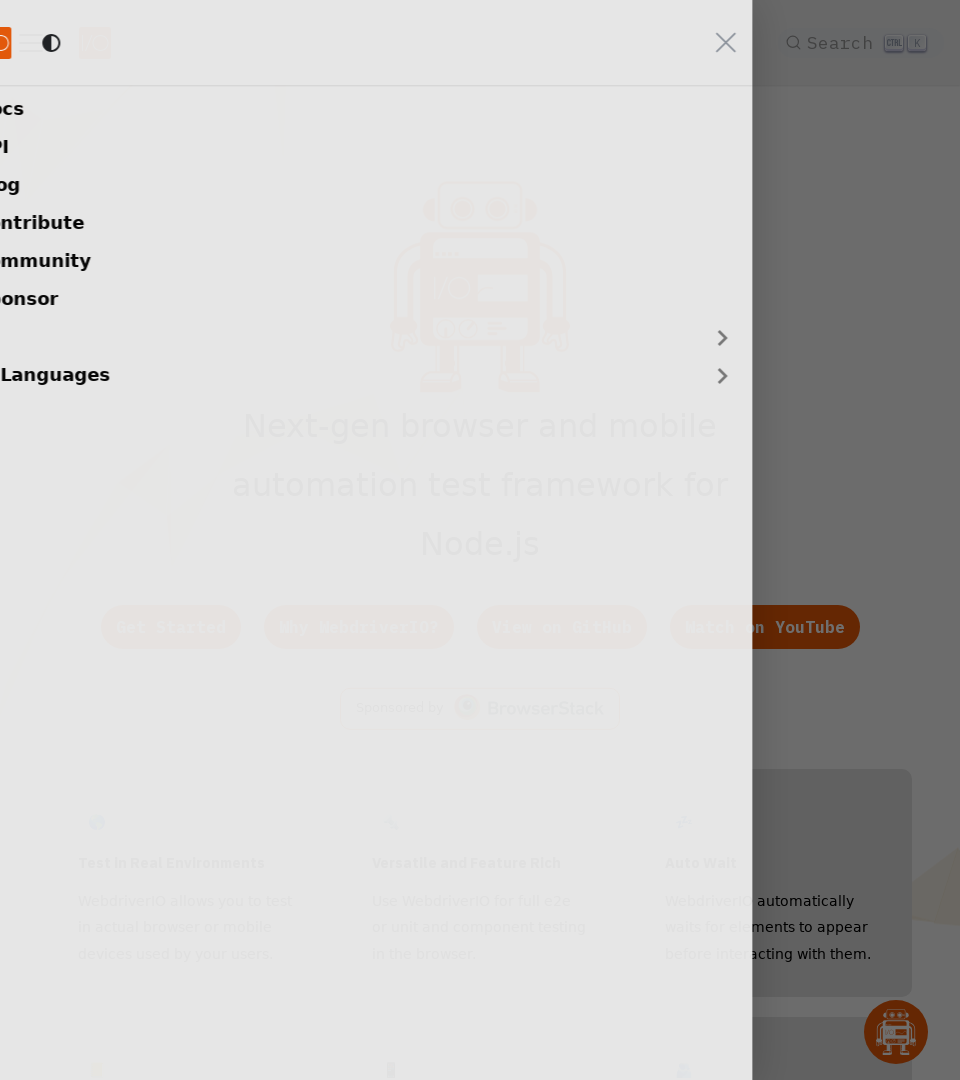

Sidebar navigation menu became visible
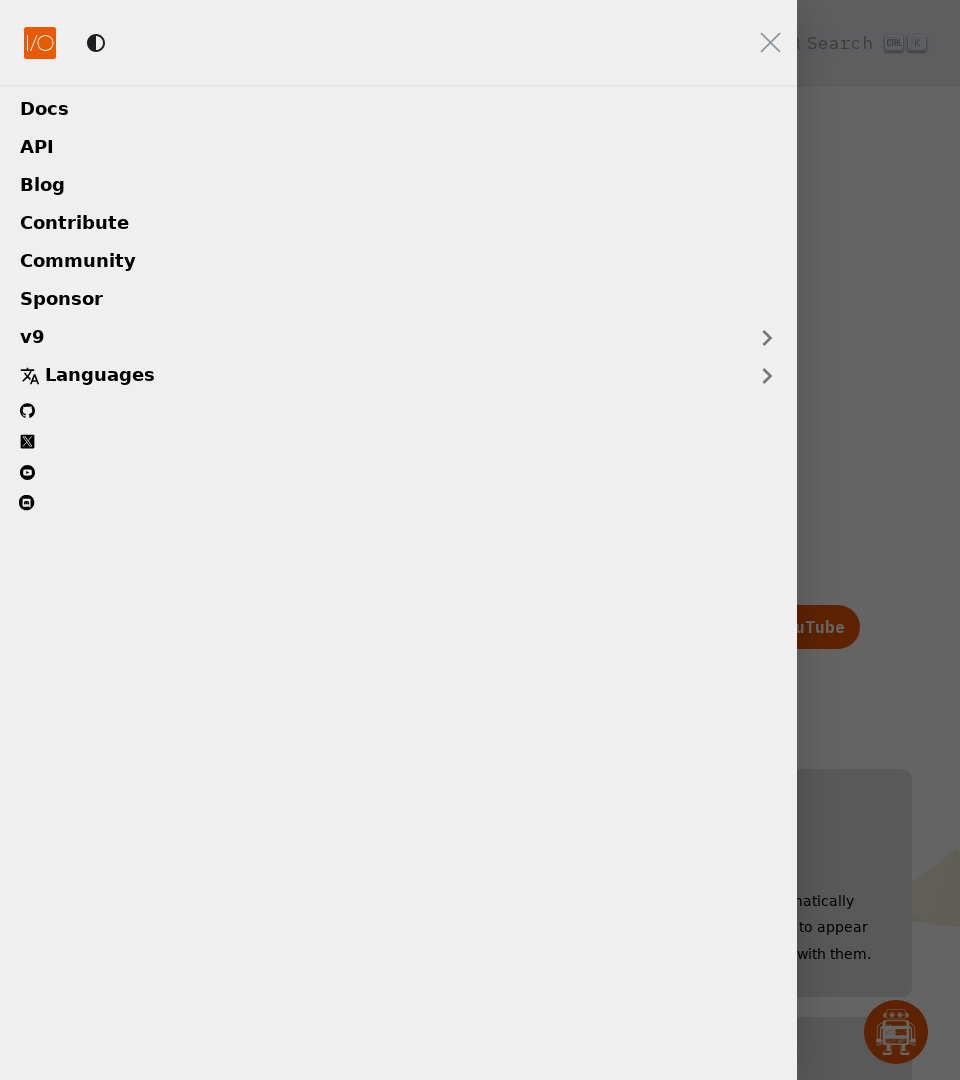

Clicked Docs menu item in sidebar at (398, 110) on .navbar-sidebar >> text=Docs
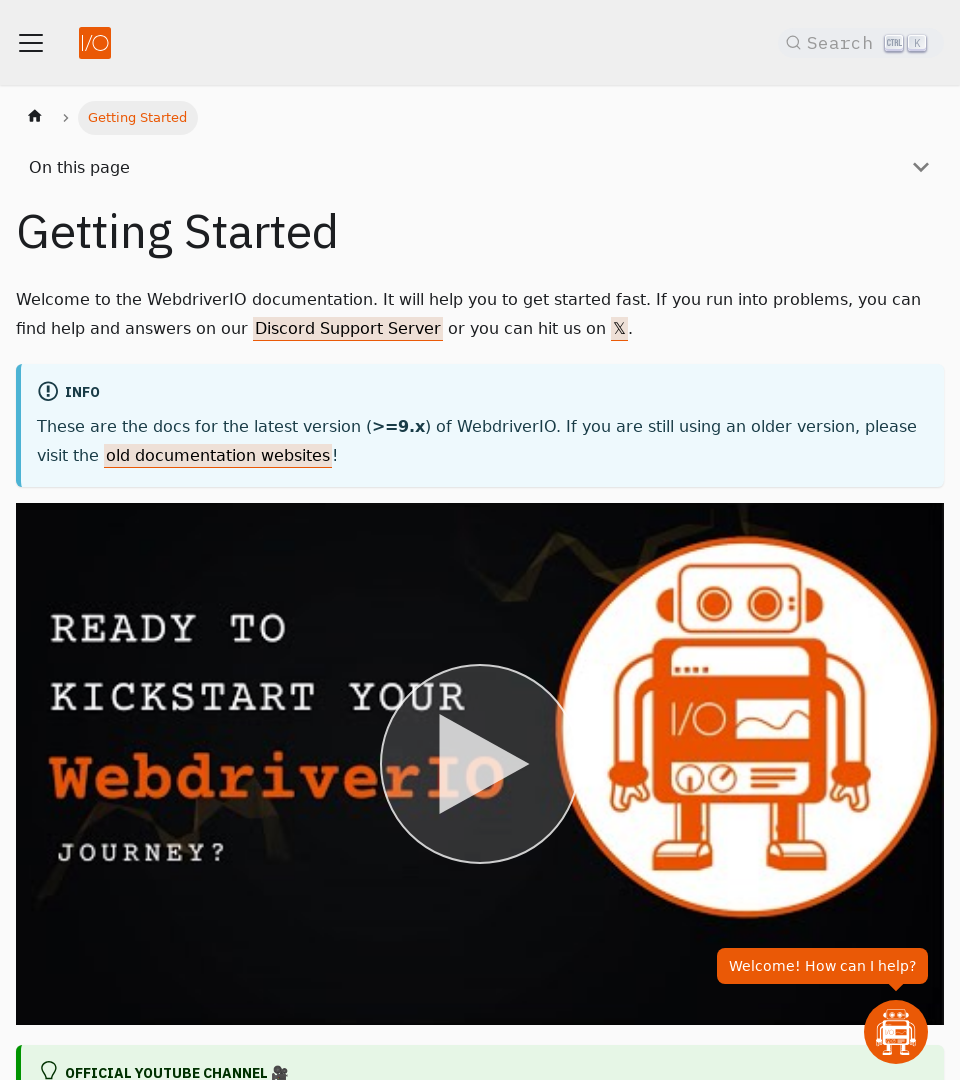

Successfully navigated to Getting Started documentation page
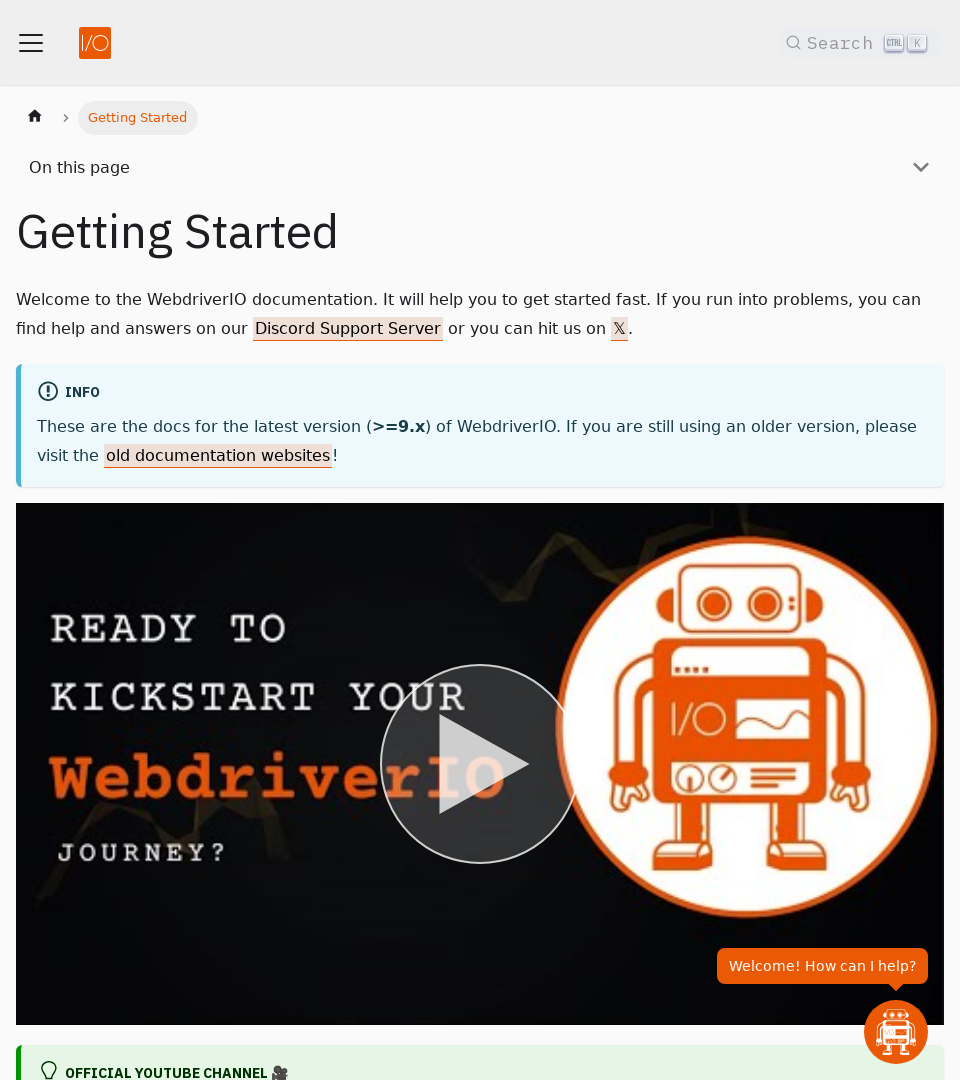

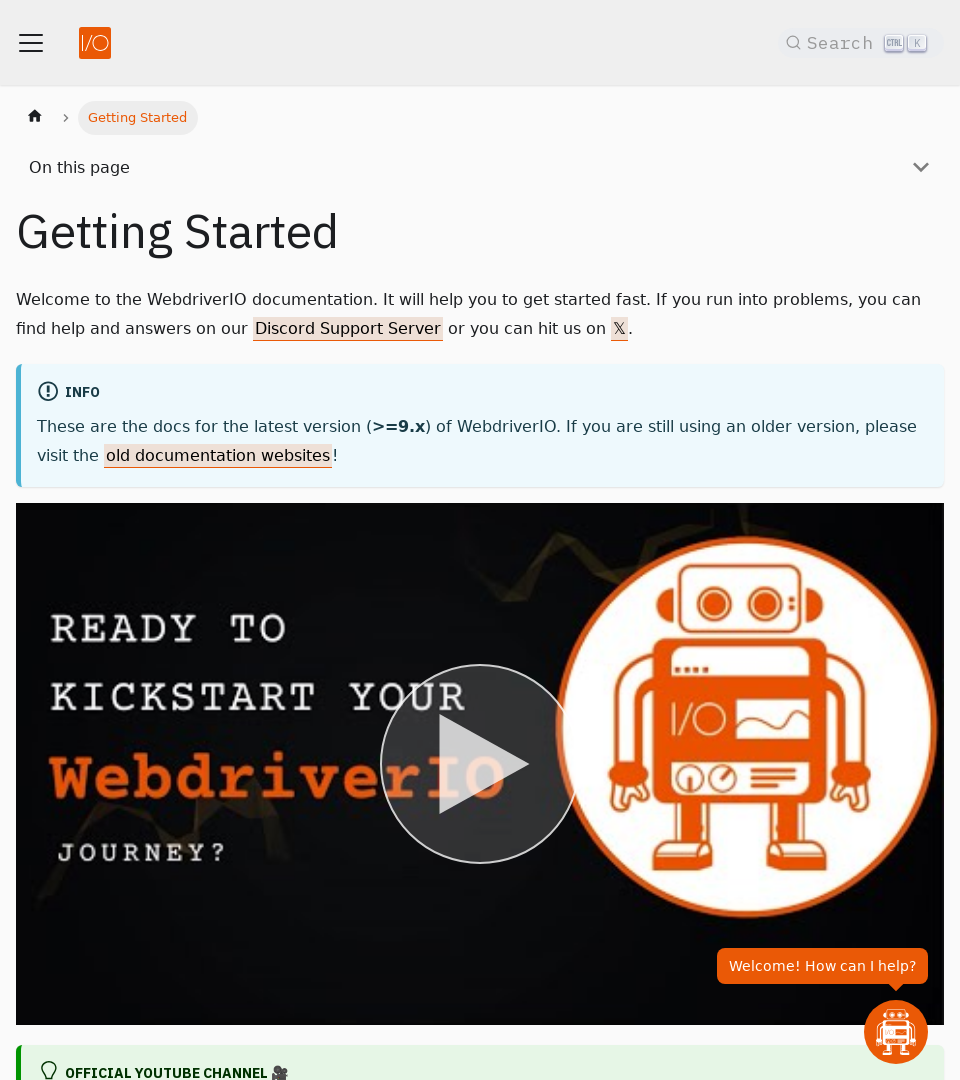